Tests explicit wait functionality by clicking a button that starts a timer and waiting for an element to become visible

Starting URL: http://seleniumpractise.blogspot.com/2016/08/how-to-use-explicit-wait-in-selenium.html

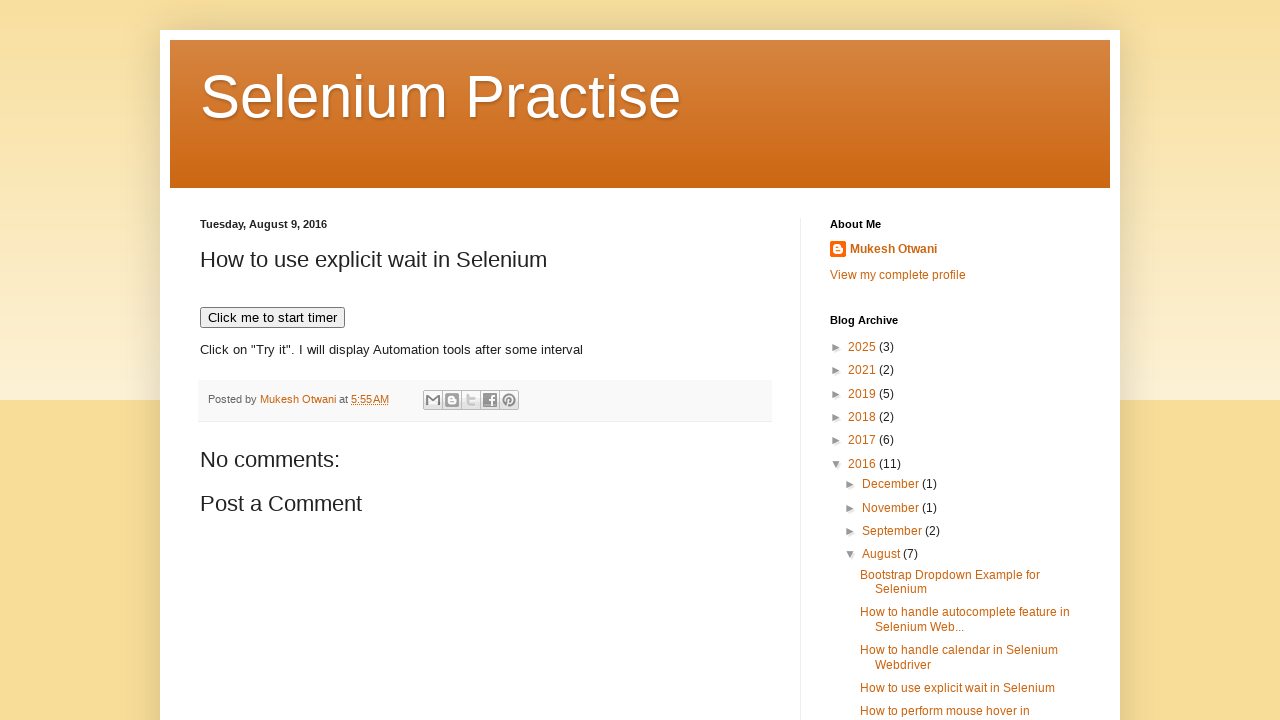

Clicked button to start timer at (272, 318) on xpath=//button[text() = 'Click me to start timer']
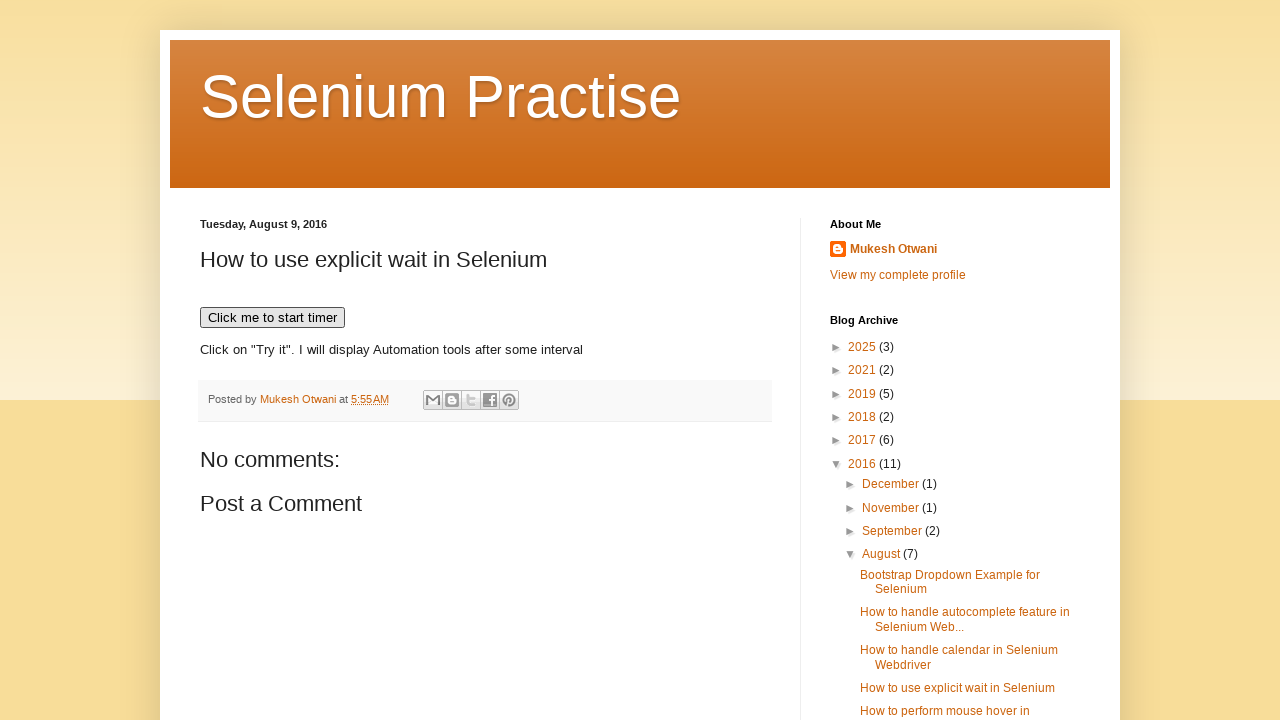

Waited for WebDriver element to become visible
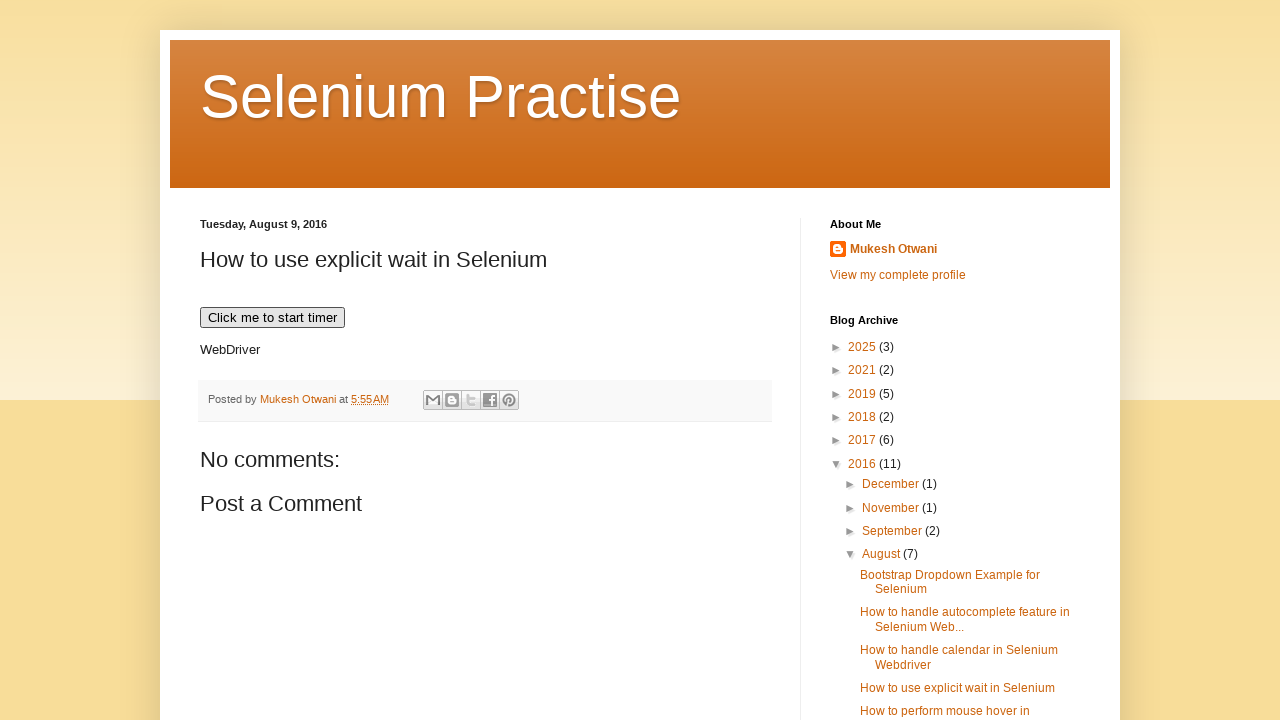

Located WebDriver element
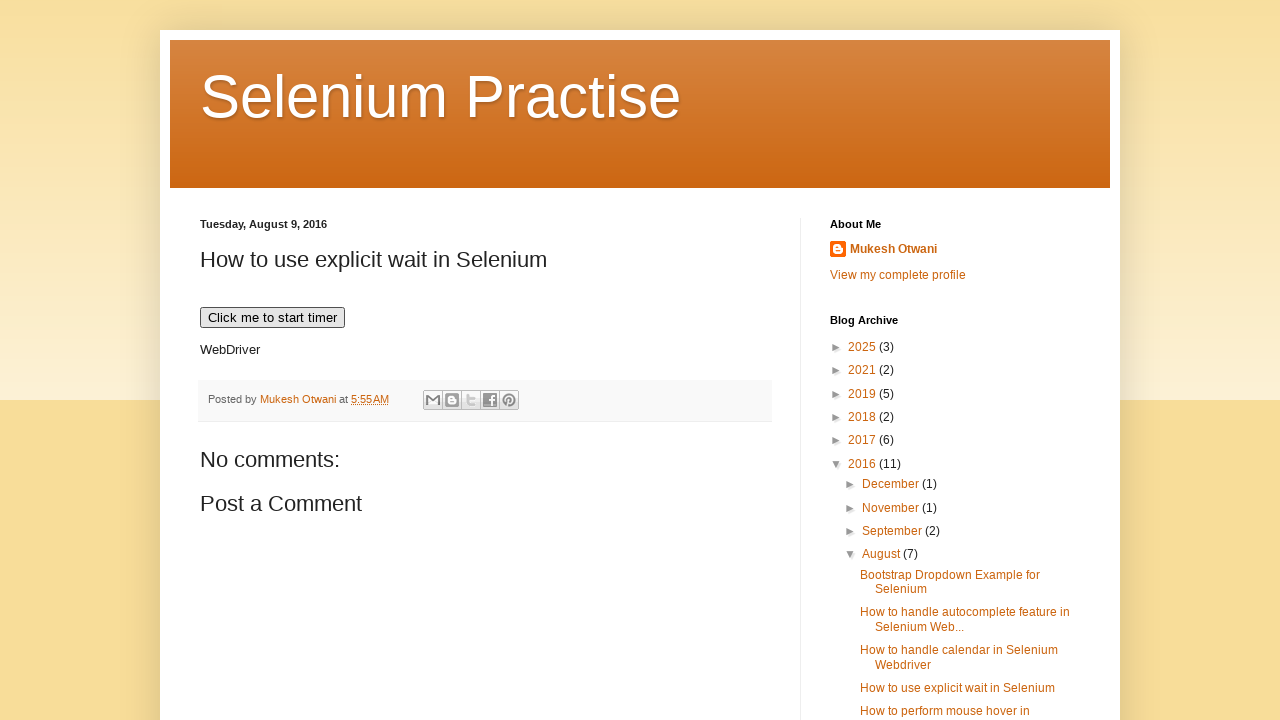

Verified that WebDriver element is visible
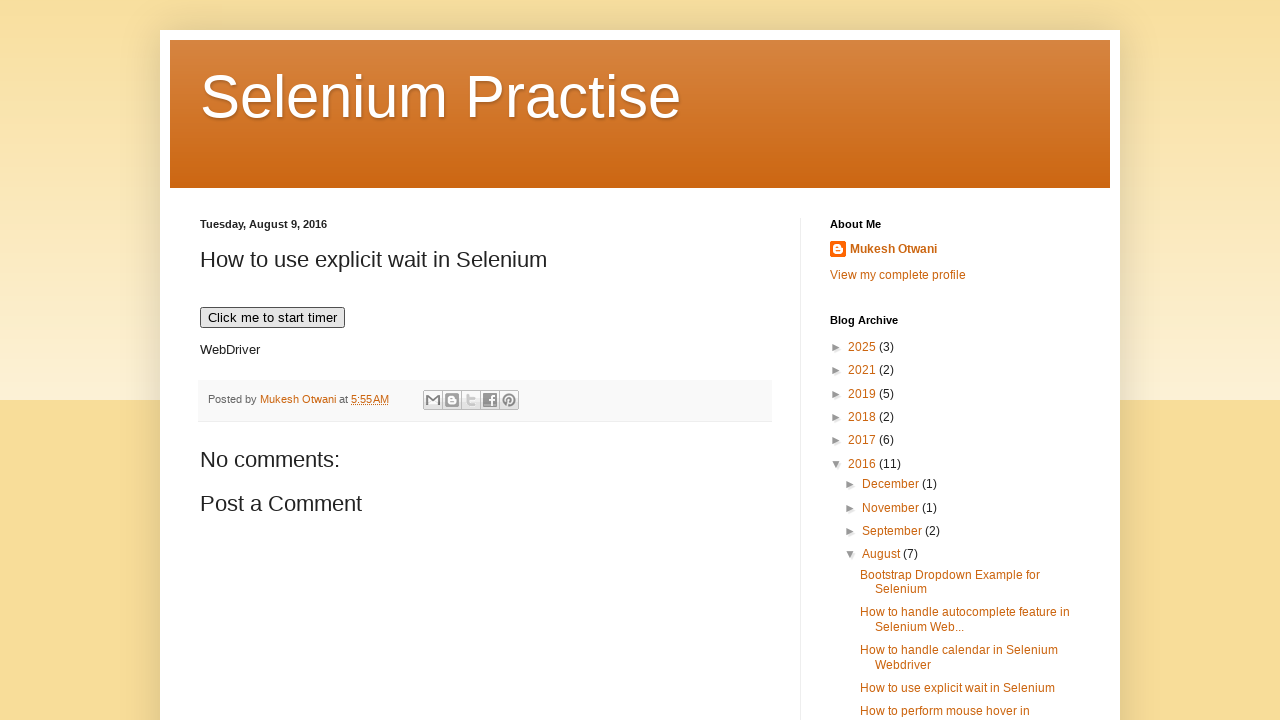

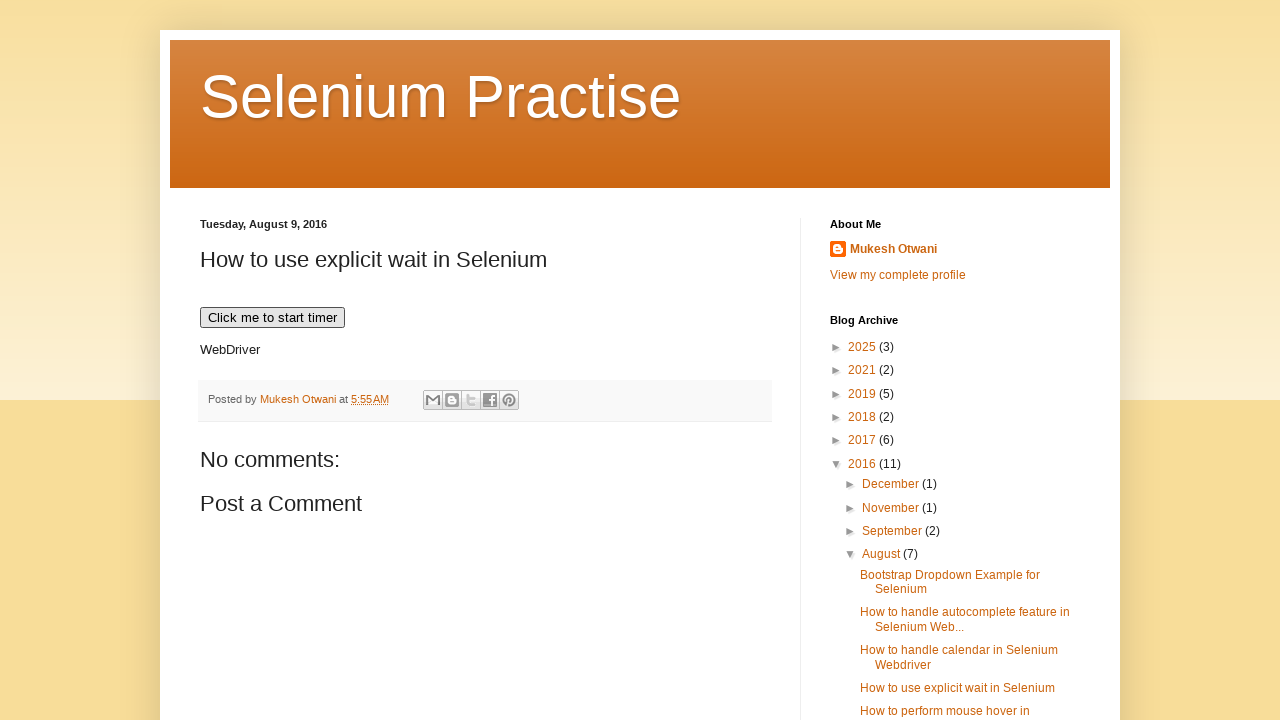